Tests drag and drop functionality on jQuery UI demo page by dragging an element to a new position within an iframe

Starting URL: https://jqueryui.com/draggable/

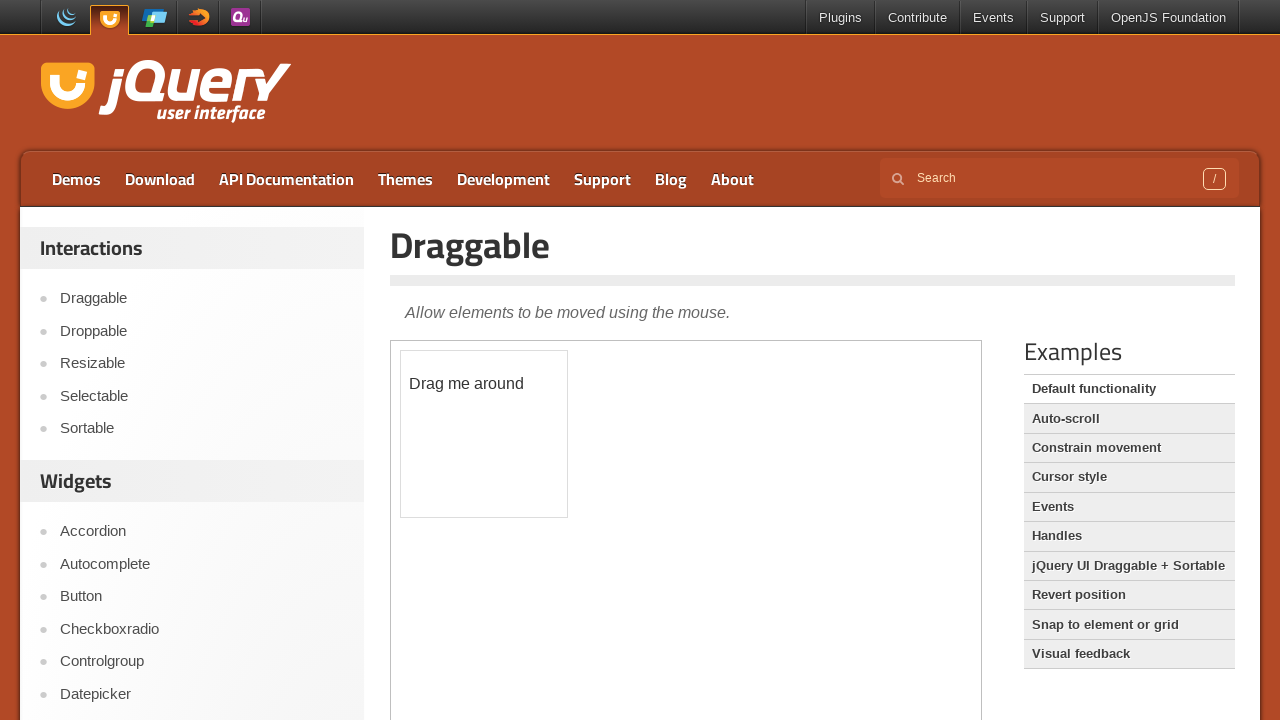

Located iframe containing draggable element
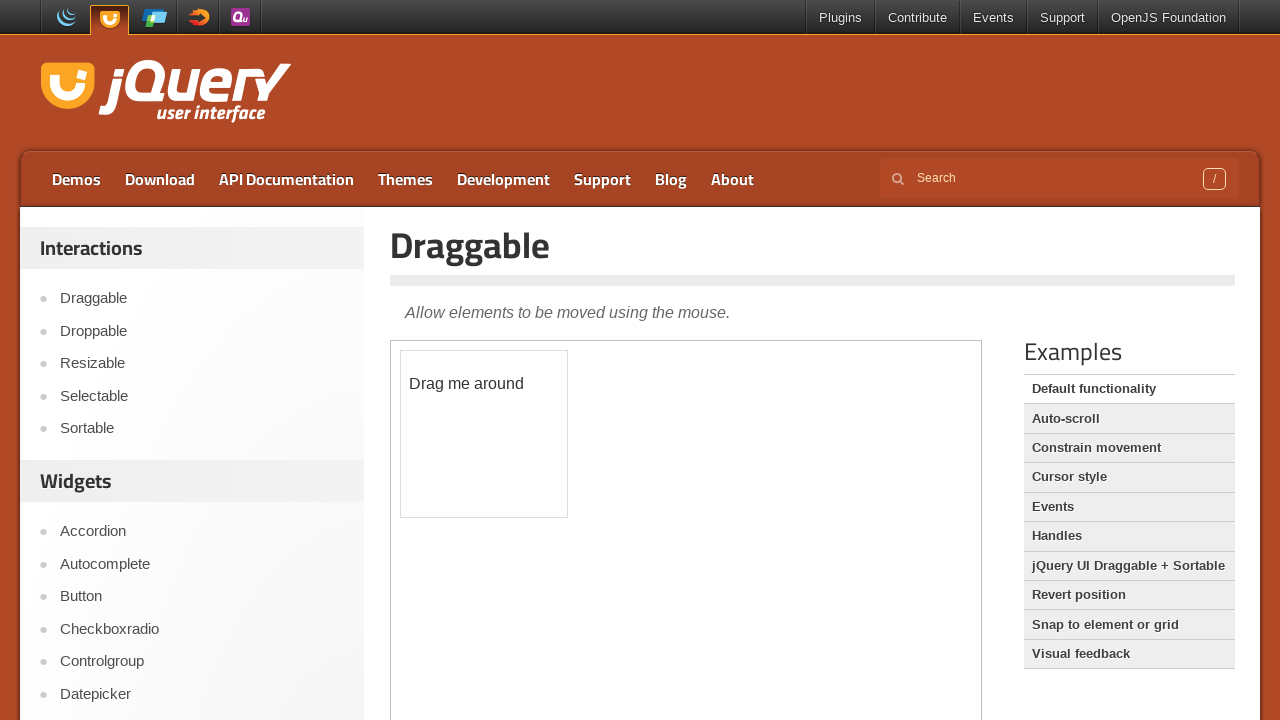

Located draggable element with ID 'draggable'
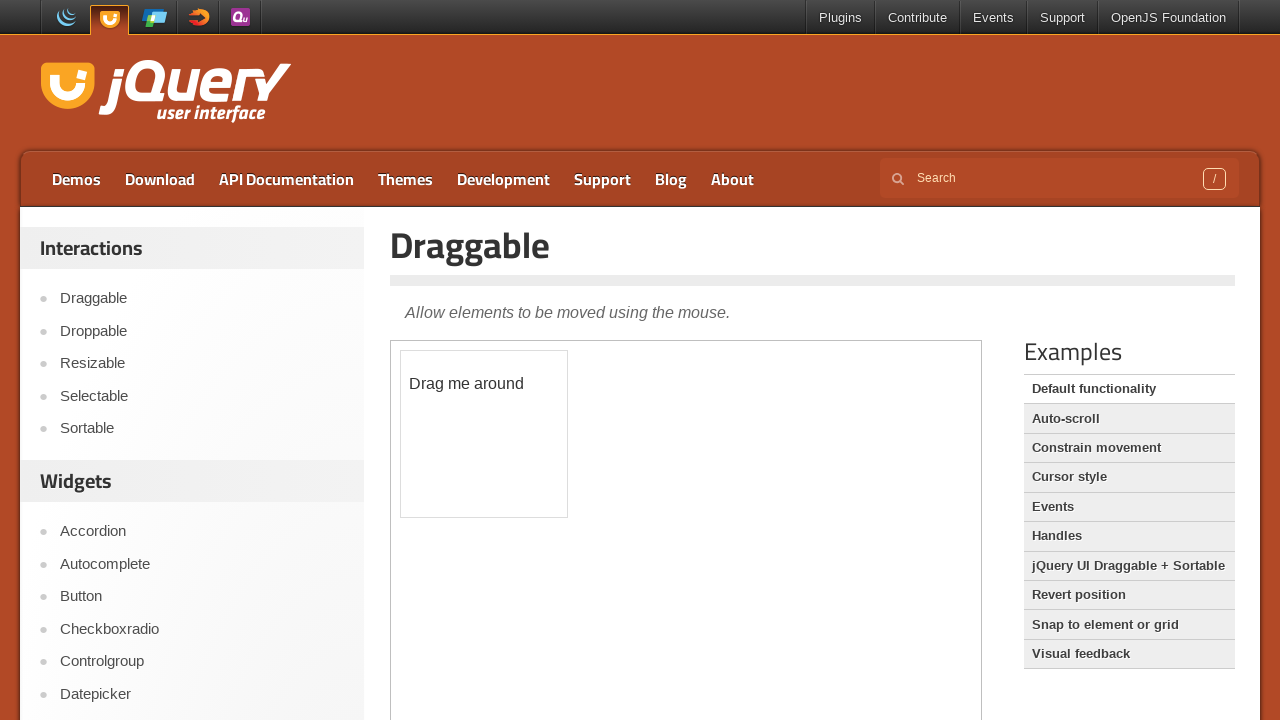

Dragged element 110px right and 100px down to new position at (511, 451)
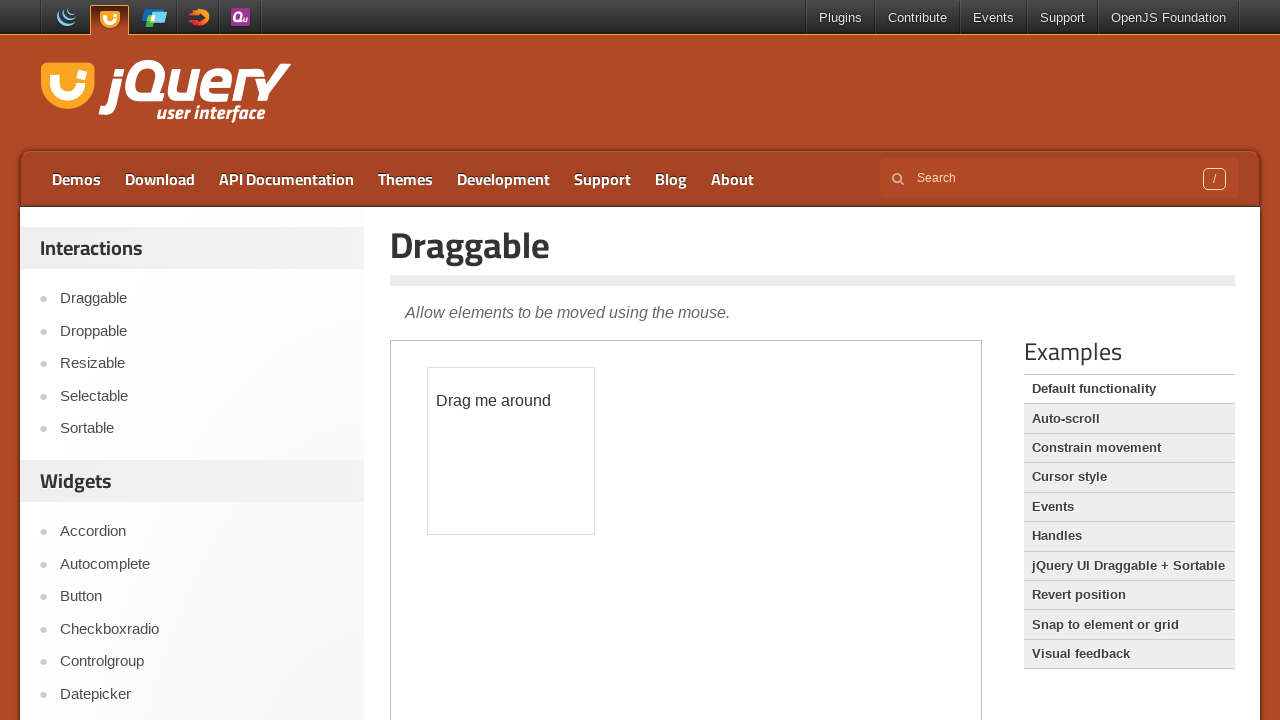

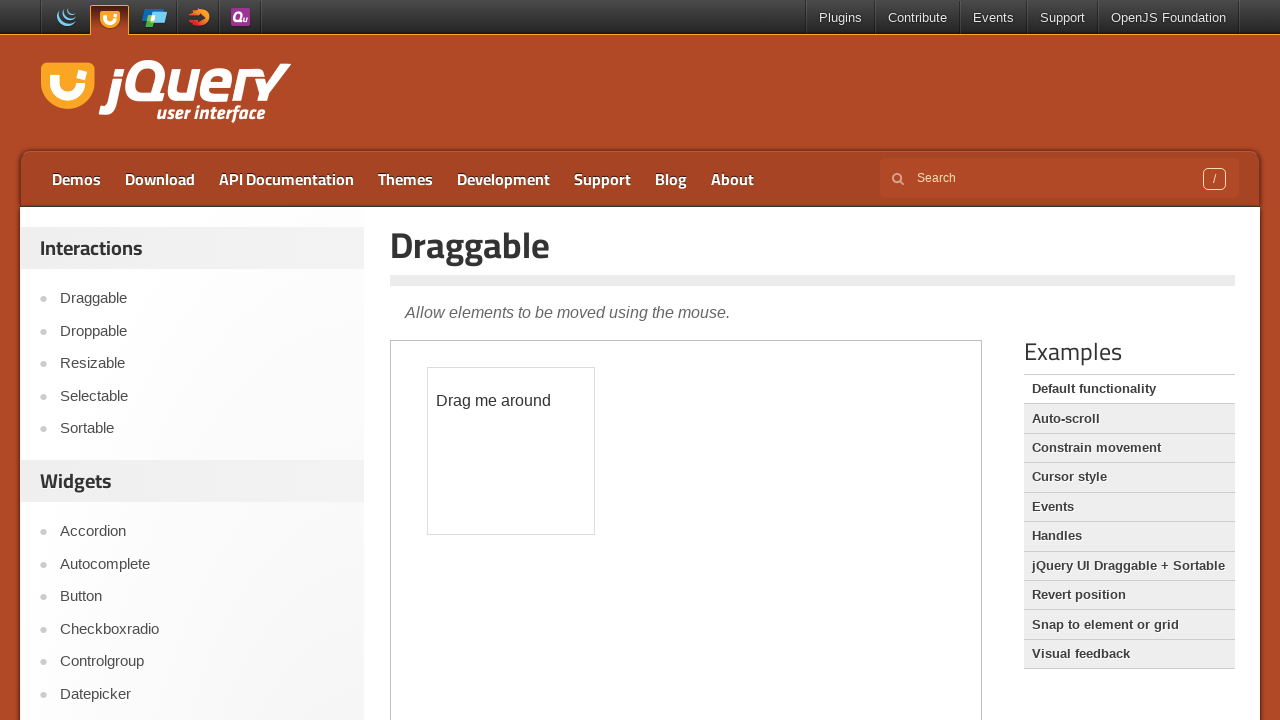